Tests dynamic dropdown functionality by selecting origin station (Hyderabad), destination station (Bangalore), and clicking on a date picker element on a flight booking practice page.

Starting URL: https://rahulshettyacademy.com/dropdownsPractise/

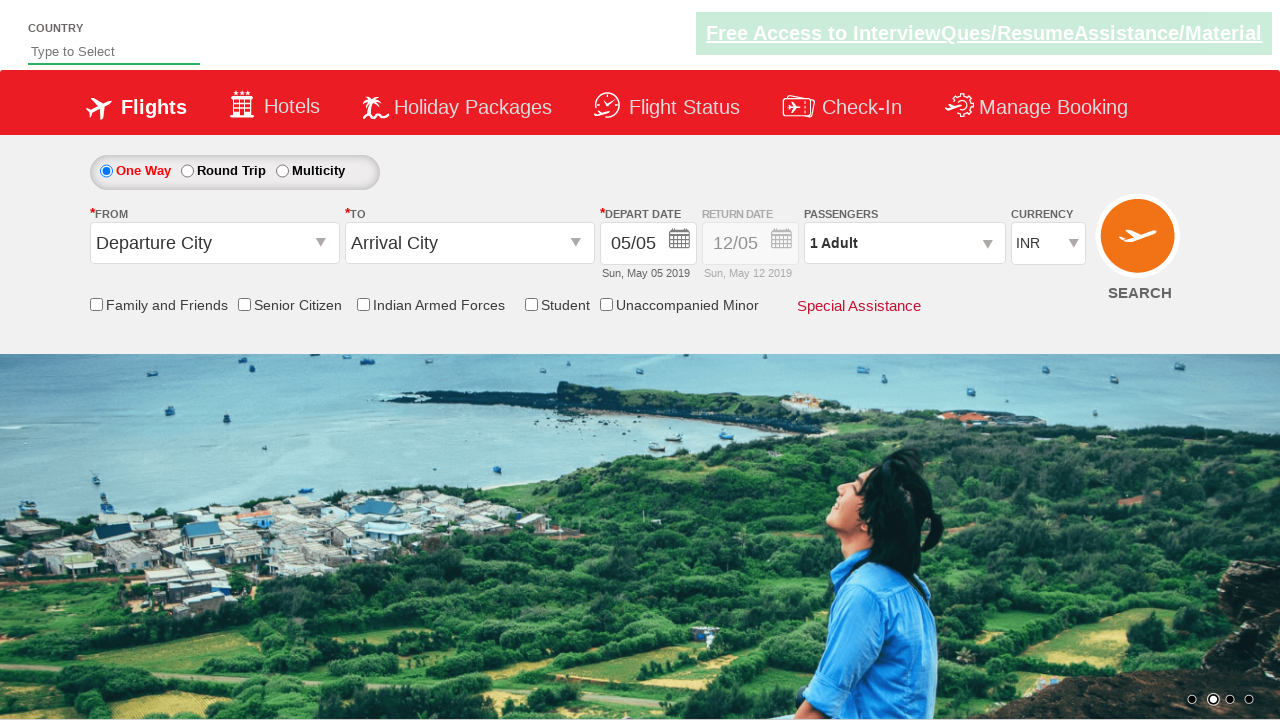

Clicked on origin station dropdown to open it at (214, 243) on #ctl00_mainContent_ddl_originStation1_CTXT
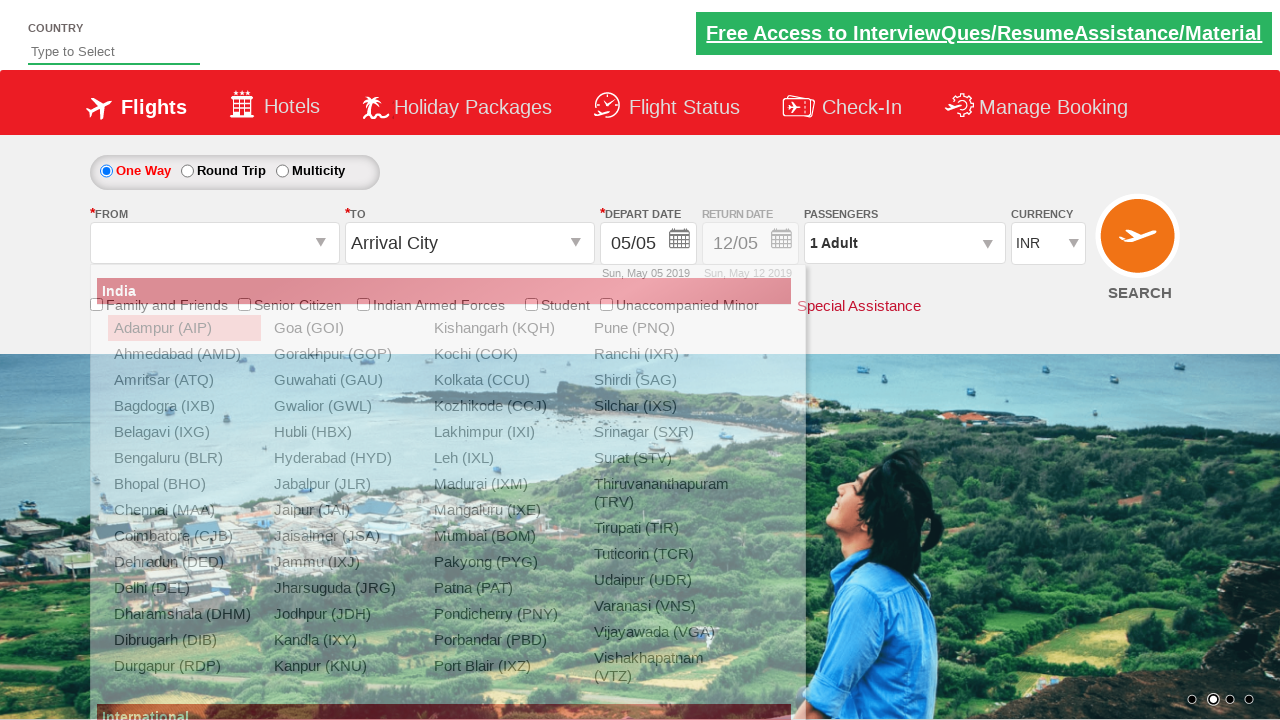

Origin station dropdown appeared with available stations
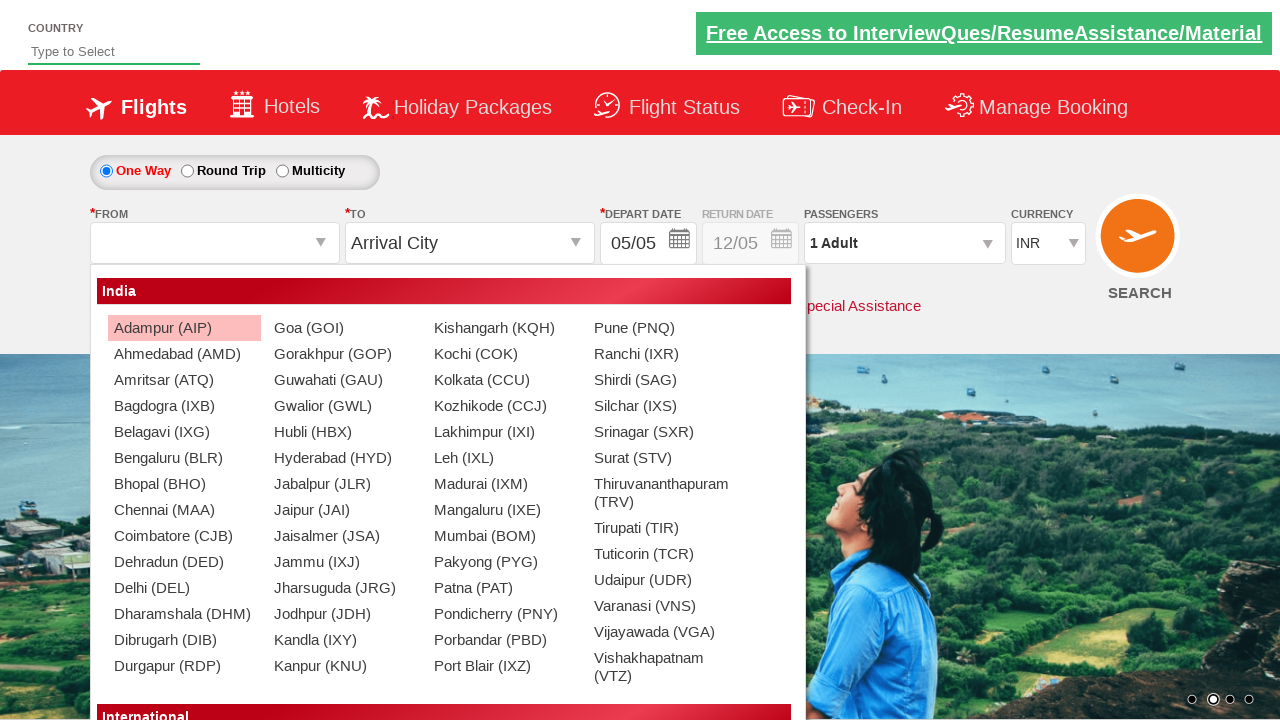

Selected Hyderabad (HYD) as origin station at (344, 458) on #glsctl00_mainContent_ddl_originStation1_CTNR a[value='HYD']
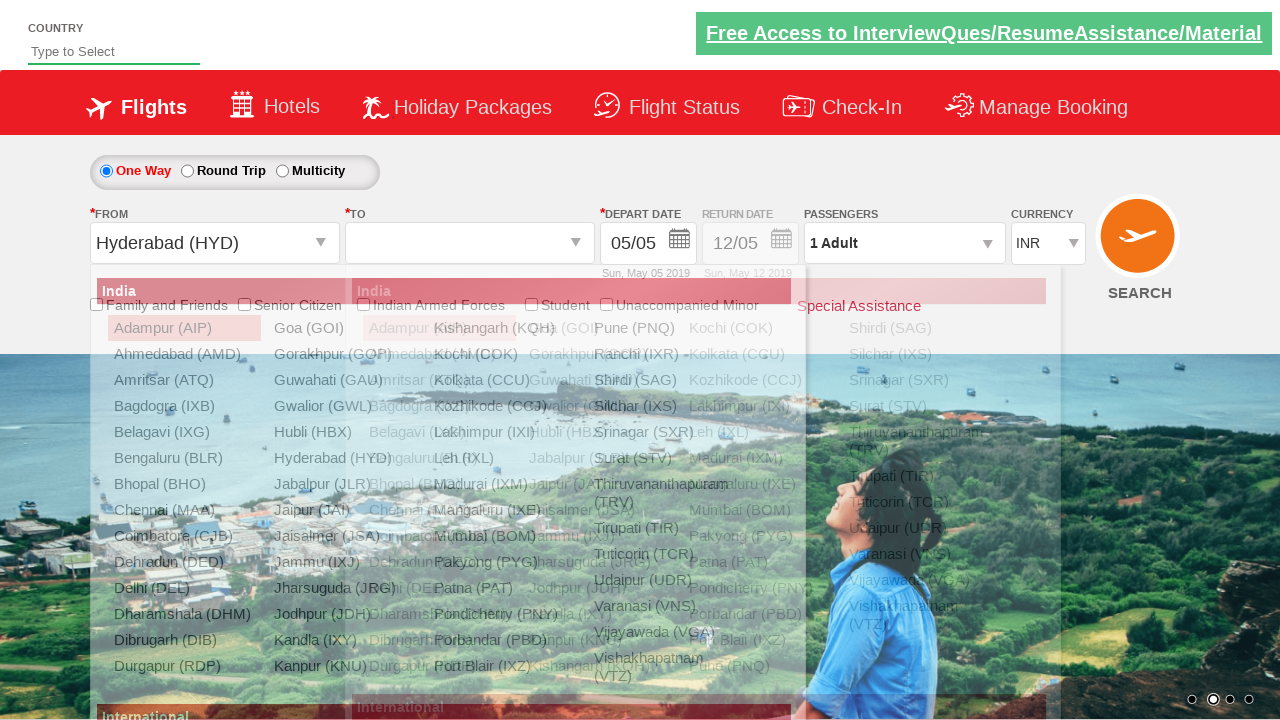

Destination station dropdown appeared with available stations
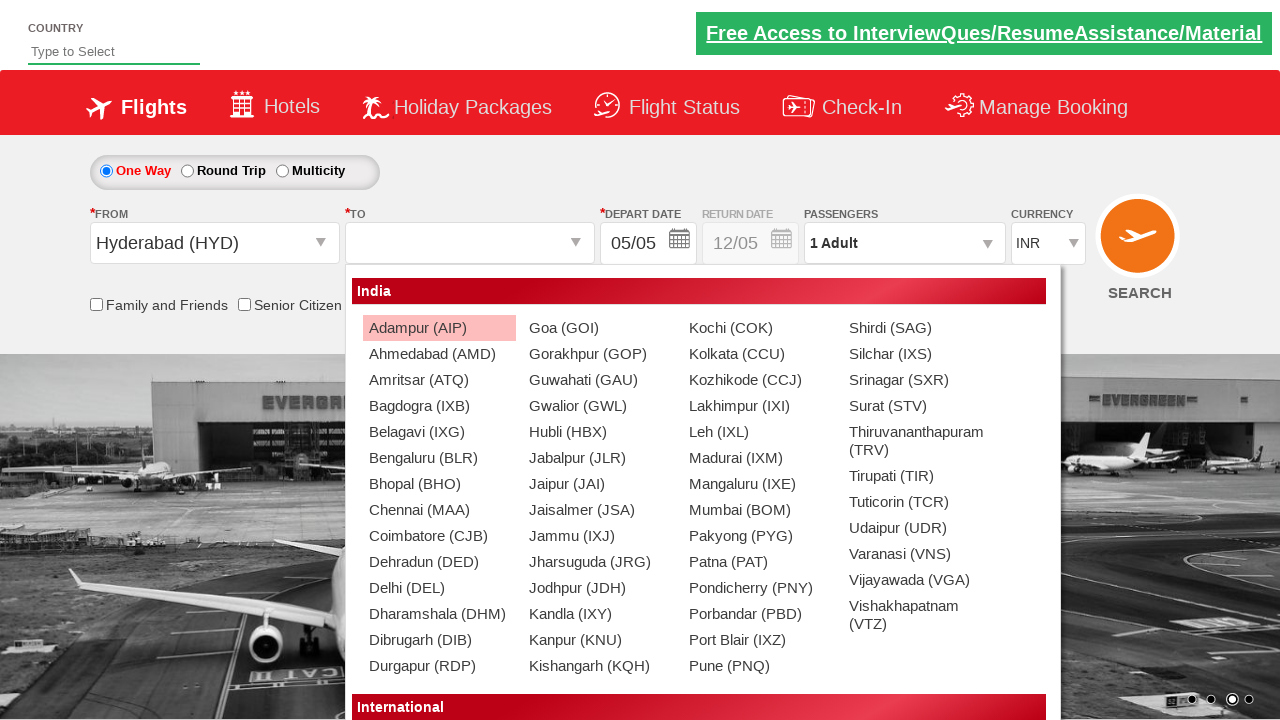

Selected Bangalore (BLR) as destination station at (439, 458) on #glsctl00_mainContent_ddl_destinationStation1_CTNR a[value='BLR']
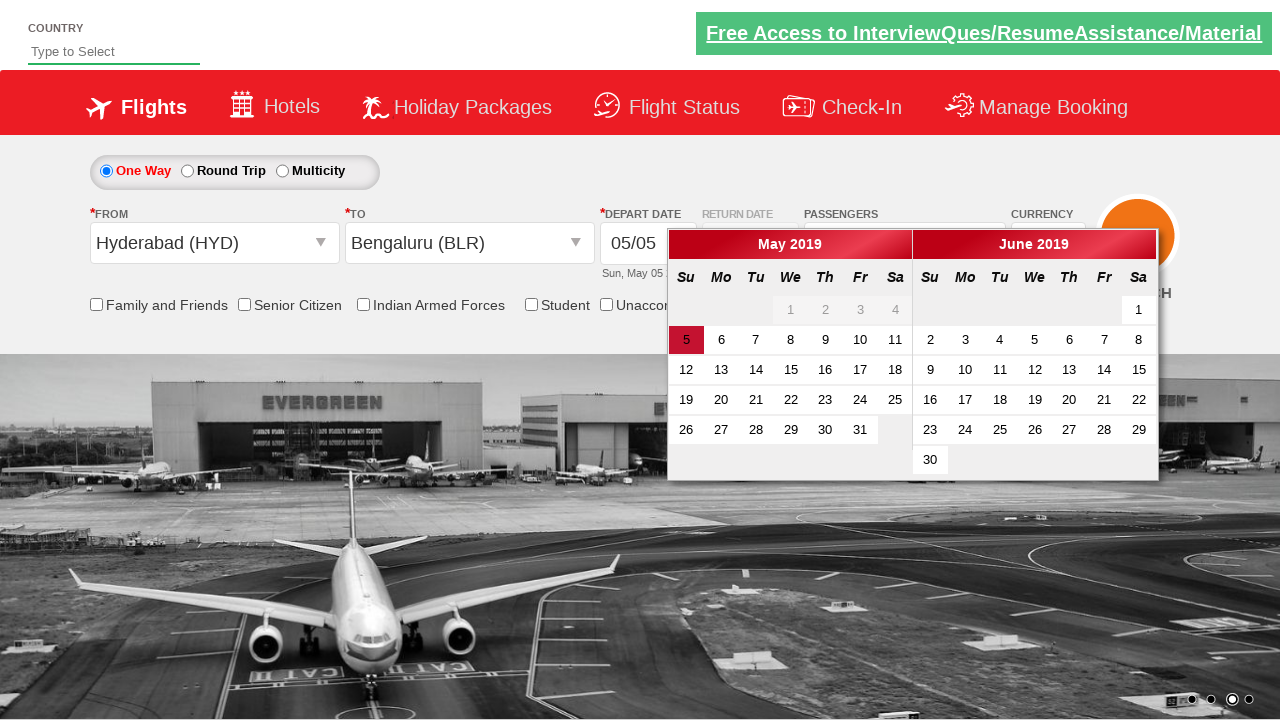

Date picker loaded with available dates
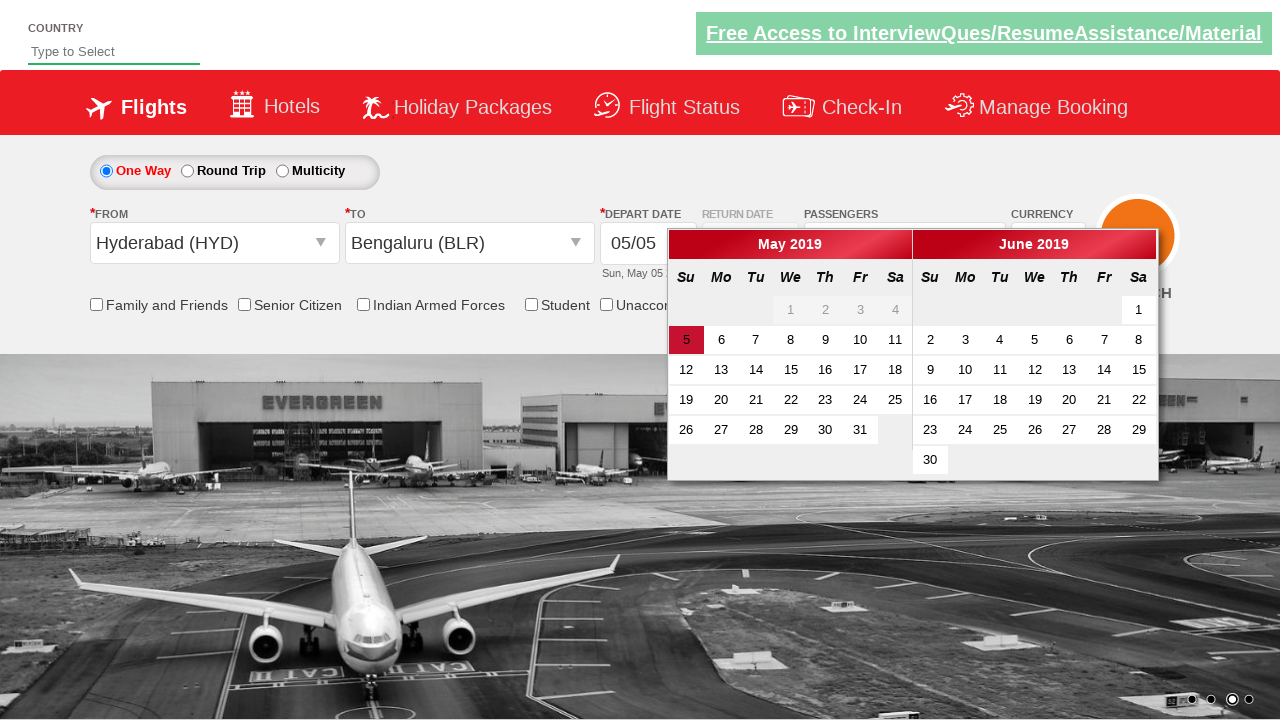

Selected first available date from the date picker at (686, 340) on a.ui-state-default >> nth=0
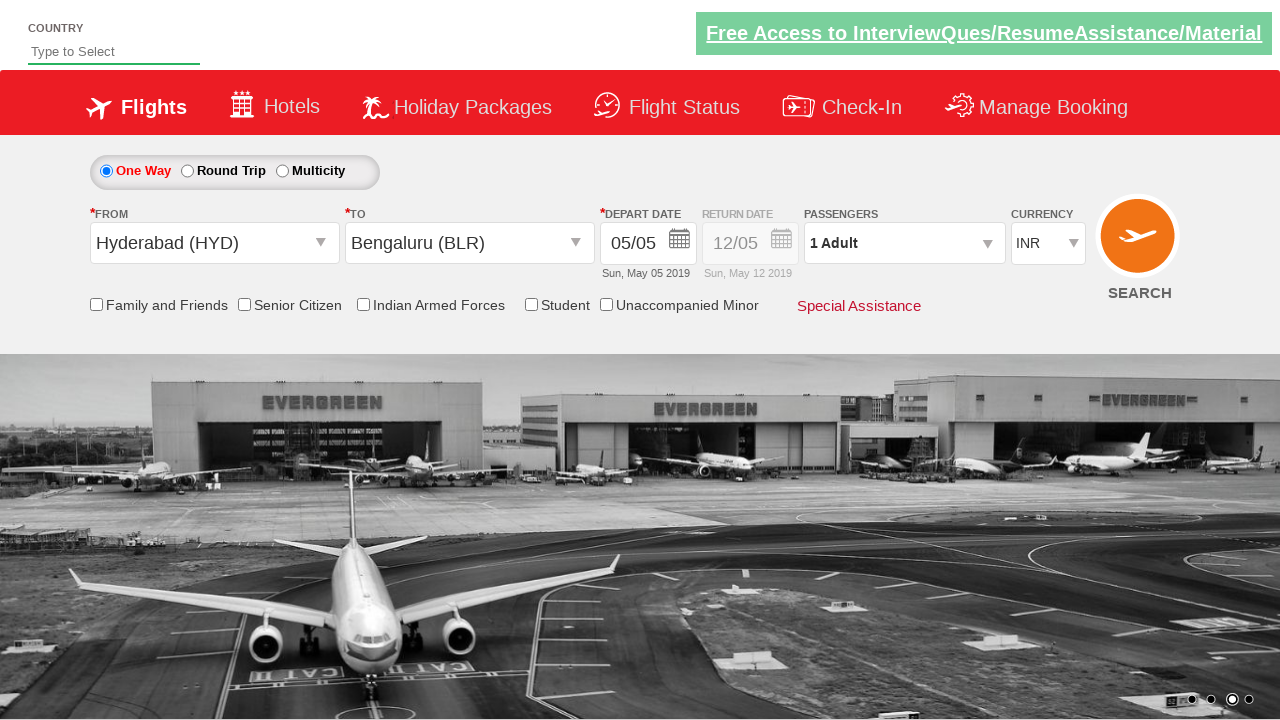

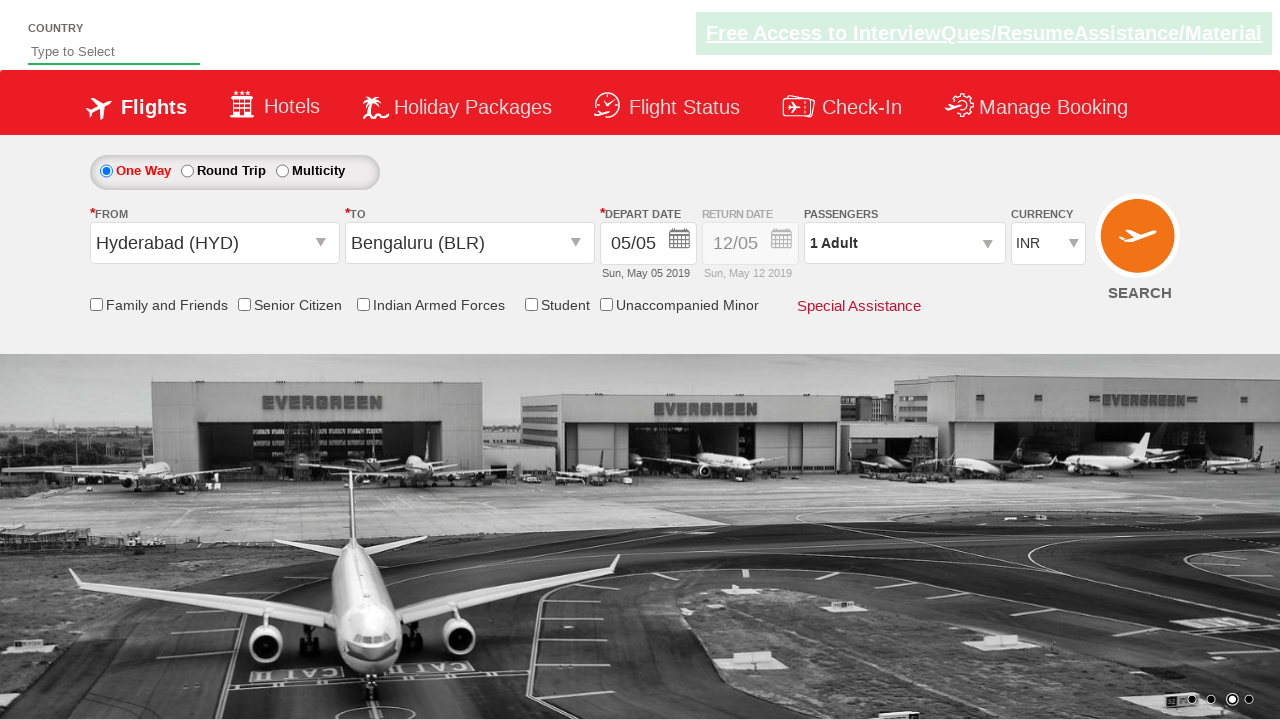